Tests that clicking Reset restores all cats to their original state after setting cookies to mark them as rented

Starting URL: https://cs1632.appspot.com/

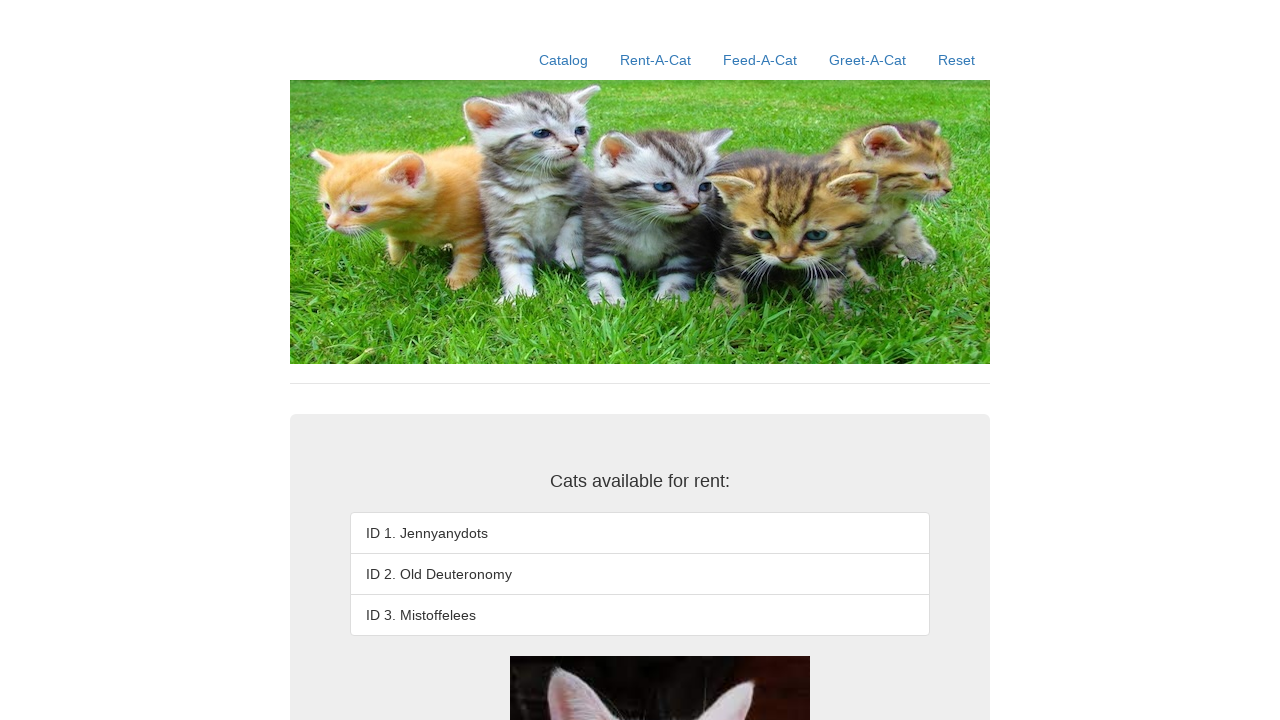

Set cookies to mark cats 1, 2, and 3 as rented
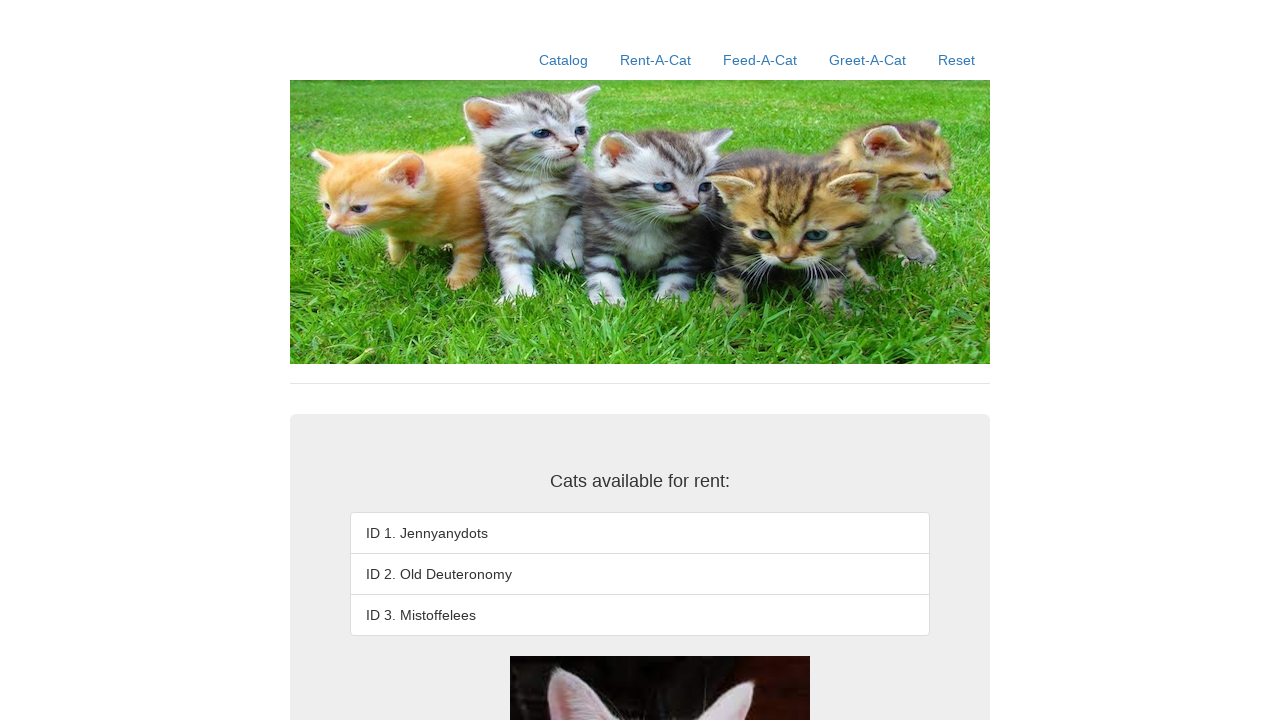

Clicked Reset link to restore cats to original state at (956, 60) on a:has-text('Reset')
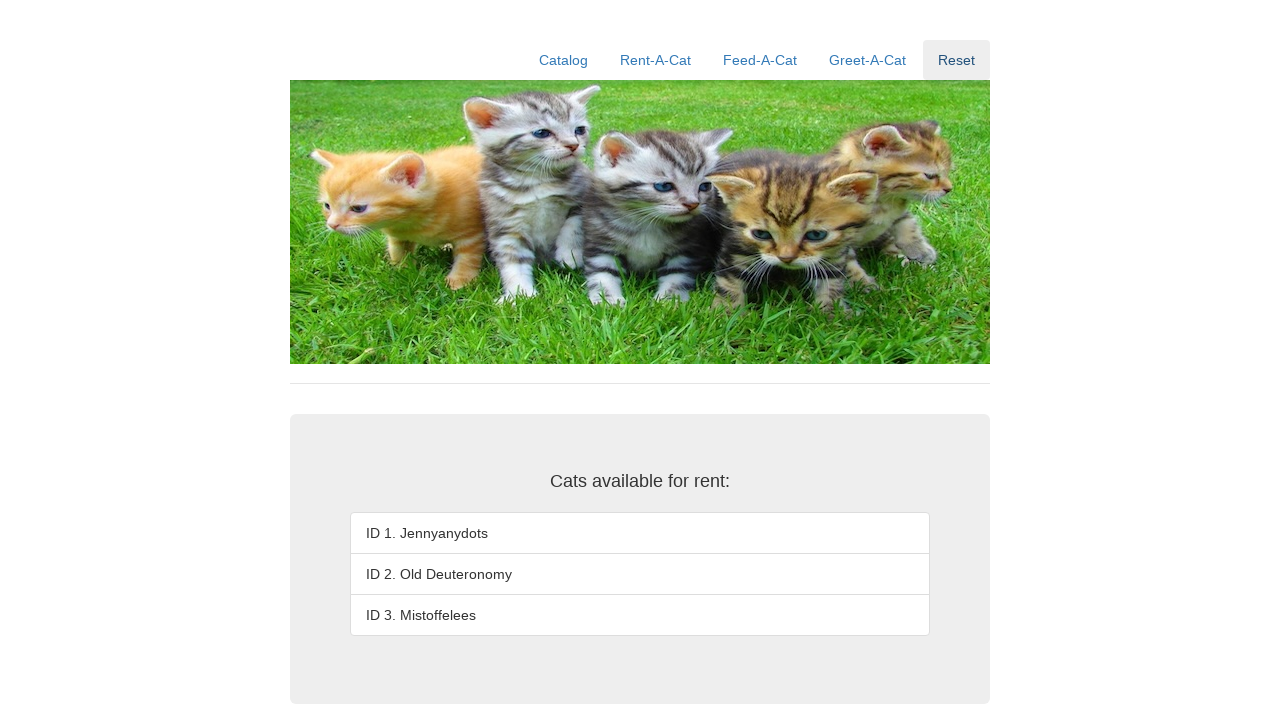

Verified cat 1 (Jennyanydots) was restored
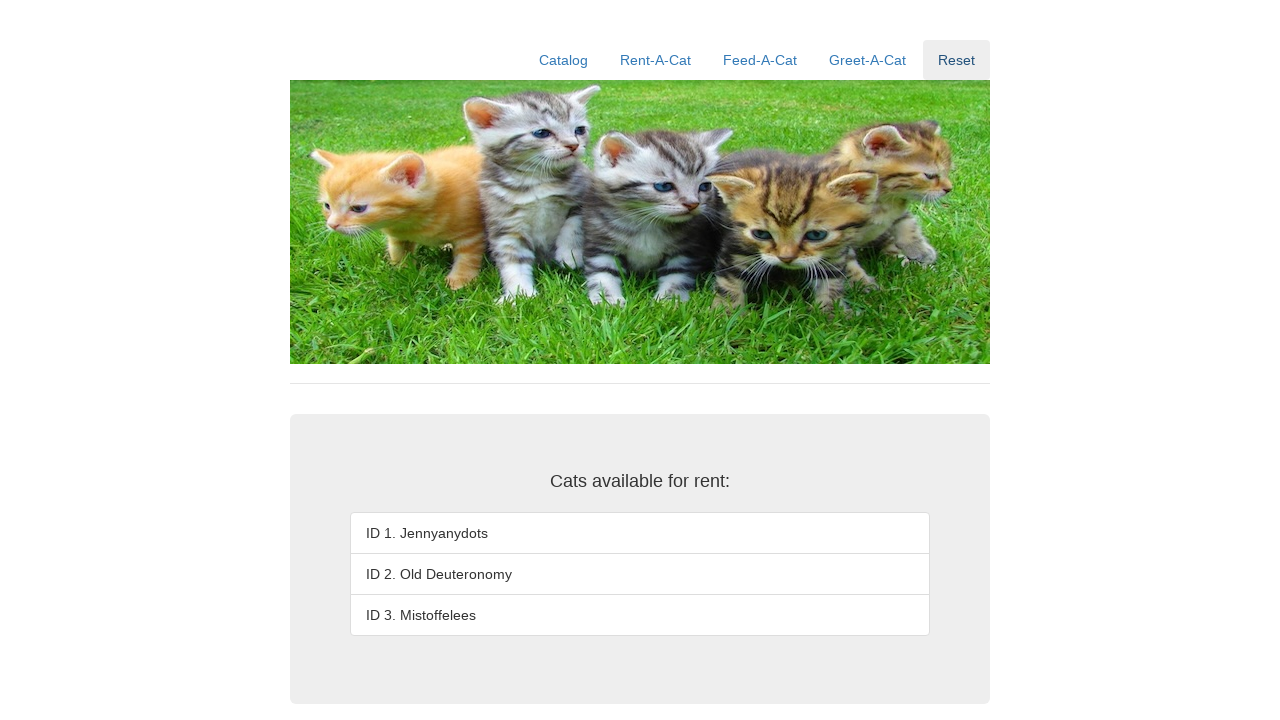

Verified cat 2 (Old Deuteronomy) was restored
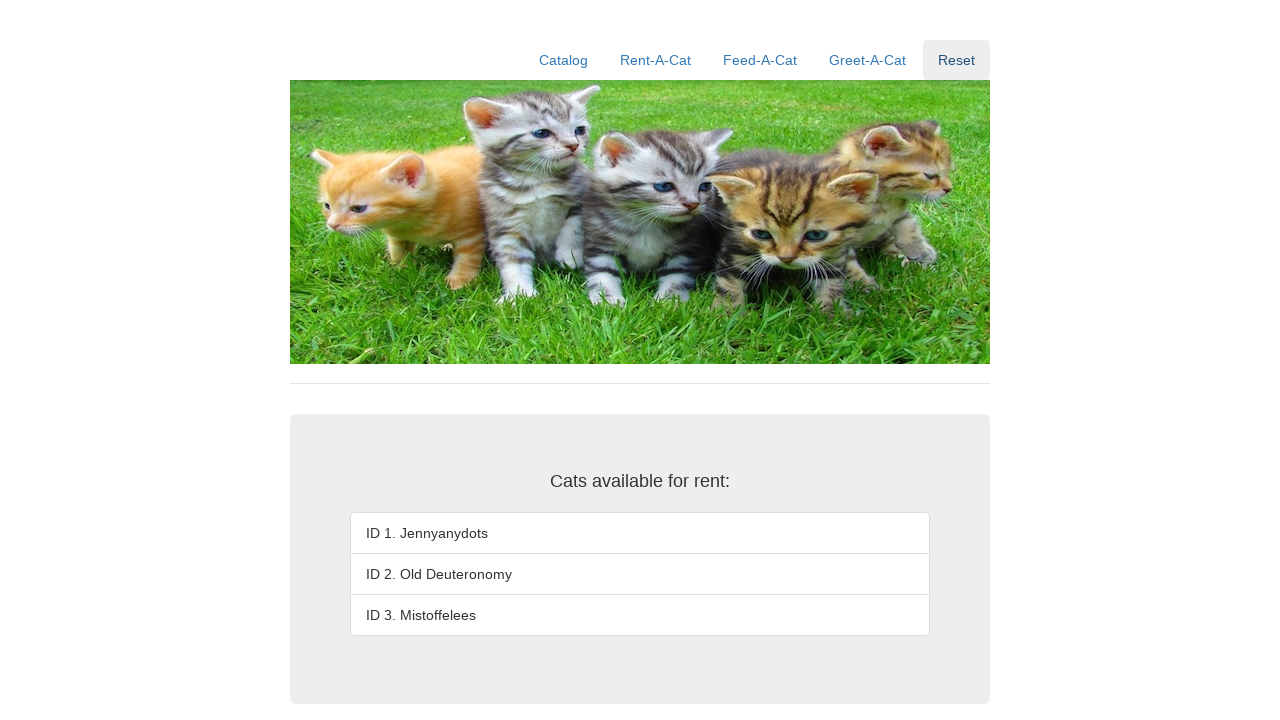

Verified cat 3 (Mistoffelees) was restored
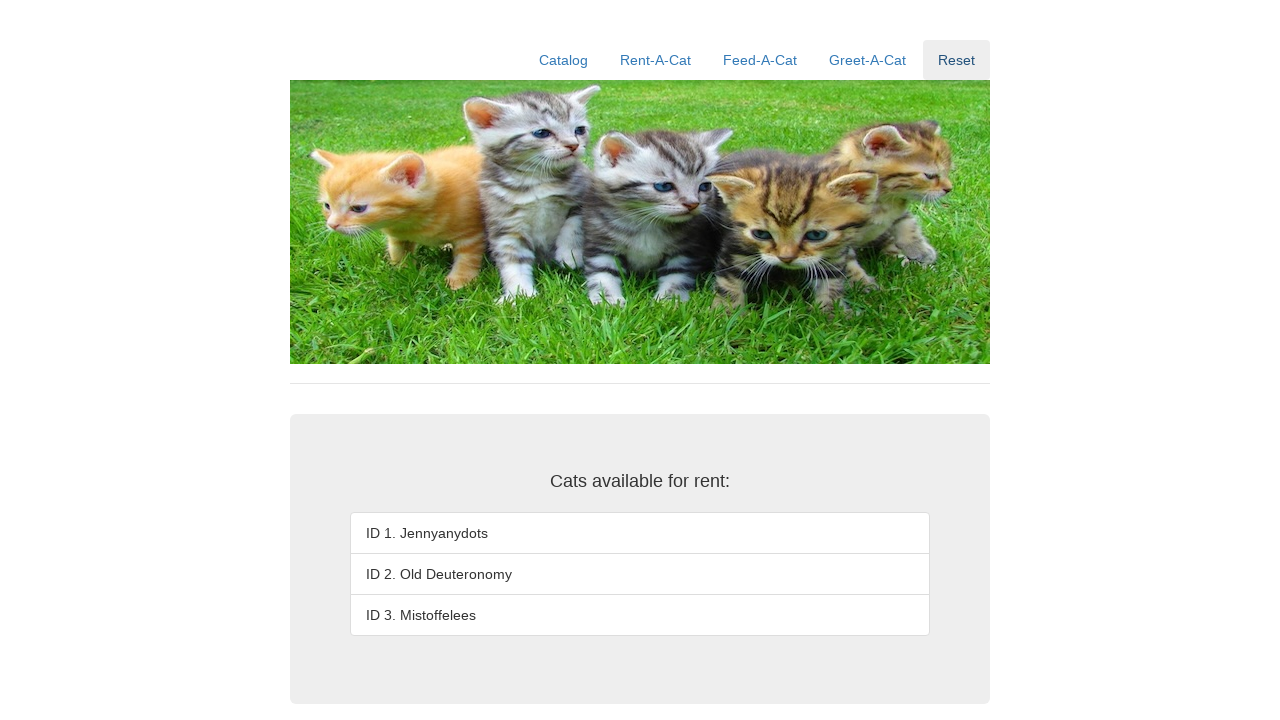

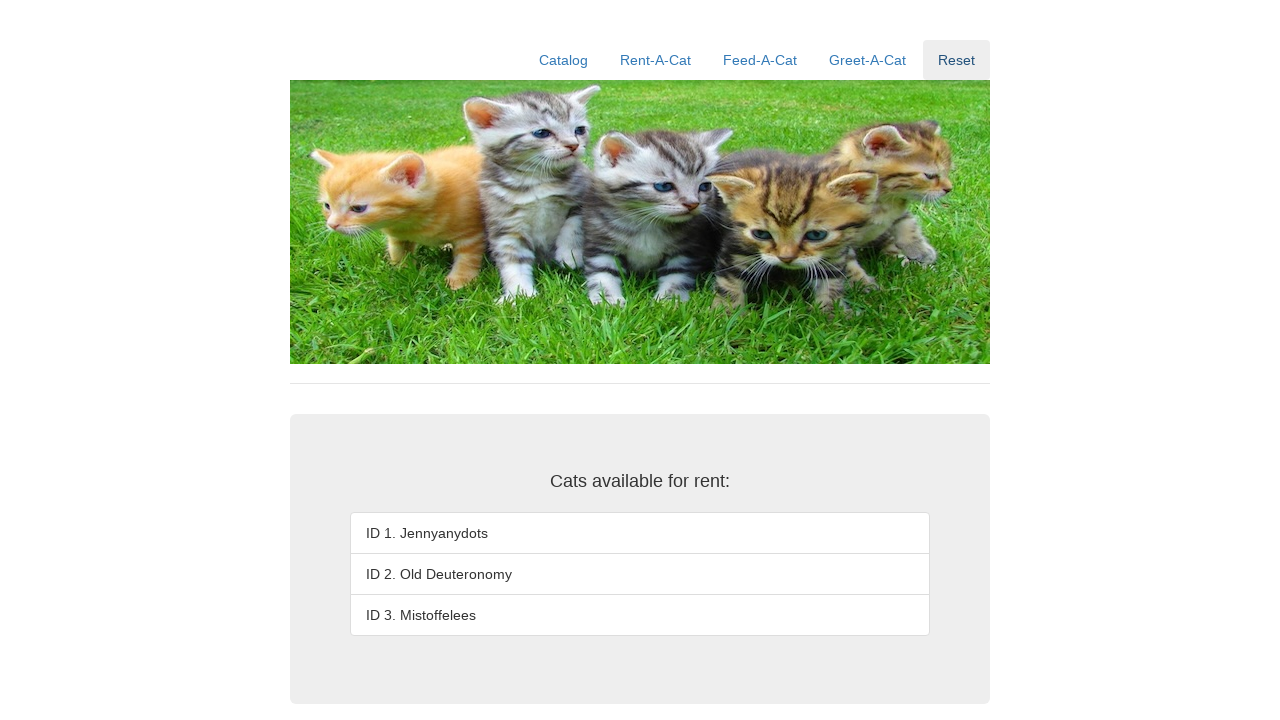